Tests dropdown functionality by selecting currency options using three different methods: by index, by visible text, and by value on a practice dropdown page.

Starting URL: https://rahulshettyacademy.com/dropdownsPractise/

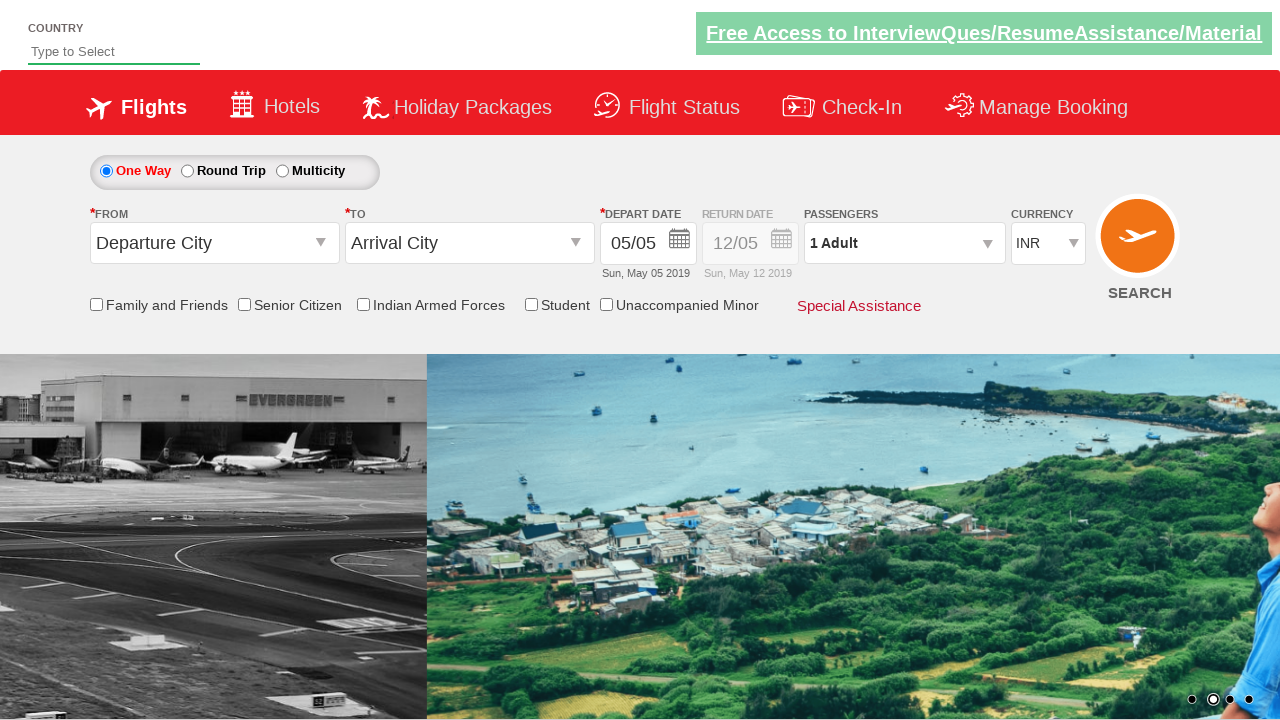

Waited for currency dropdown to be visible
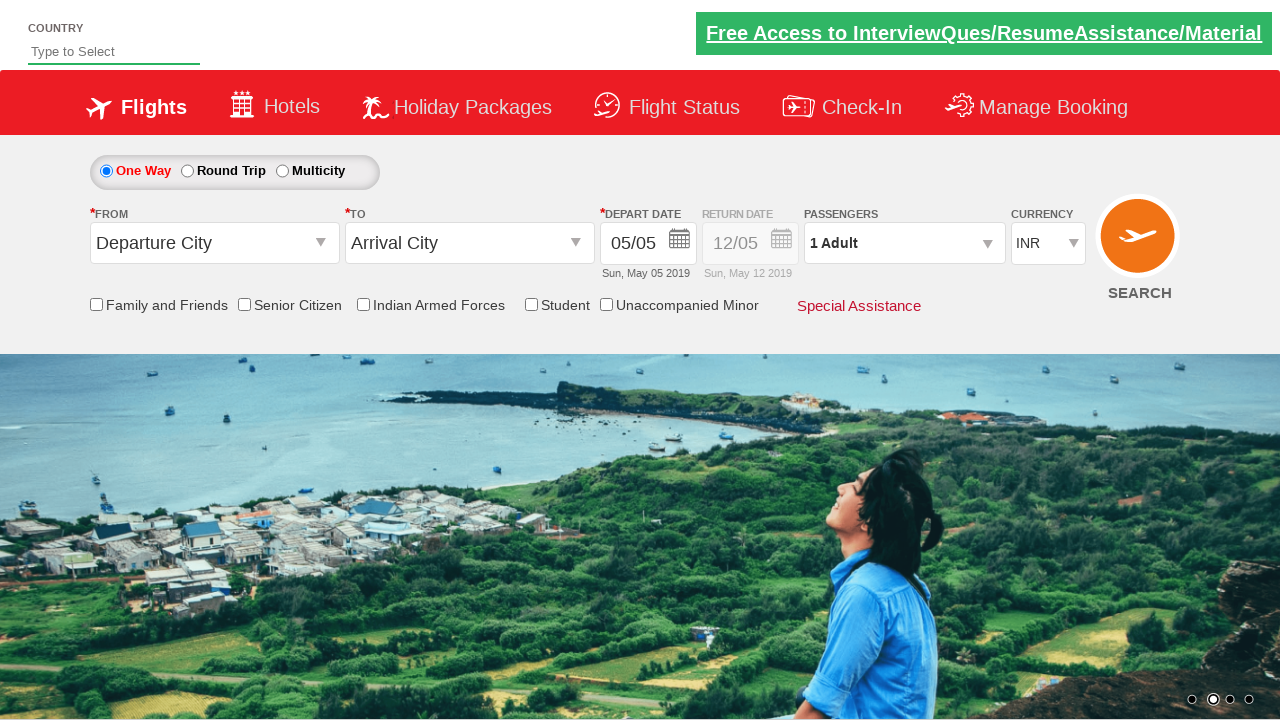

Selected dropdown option by index 3 (4th option) on #ctl00_mainContent_DropDownListCurrency
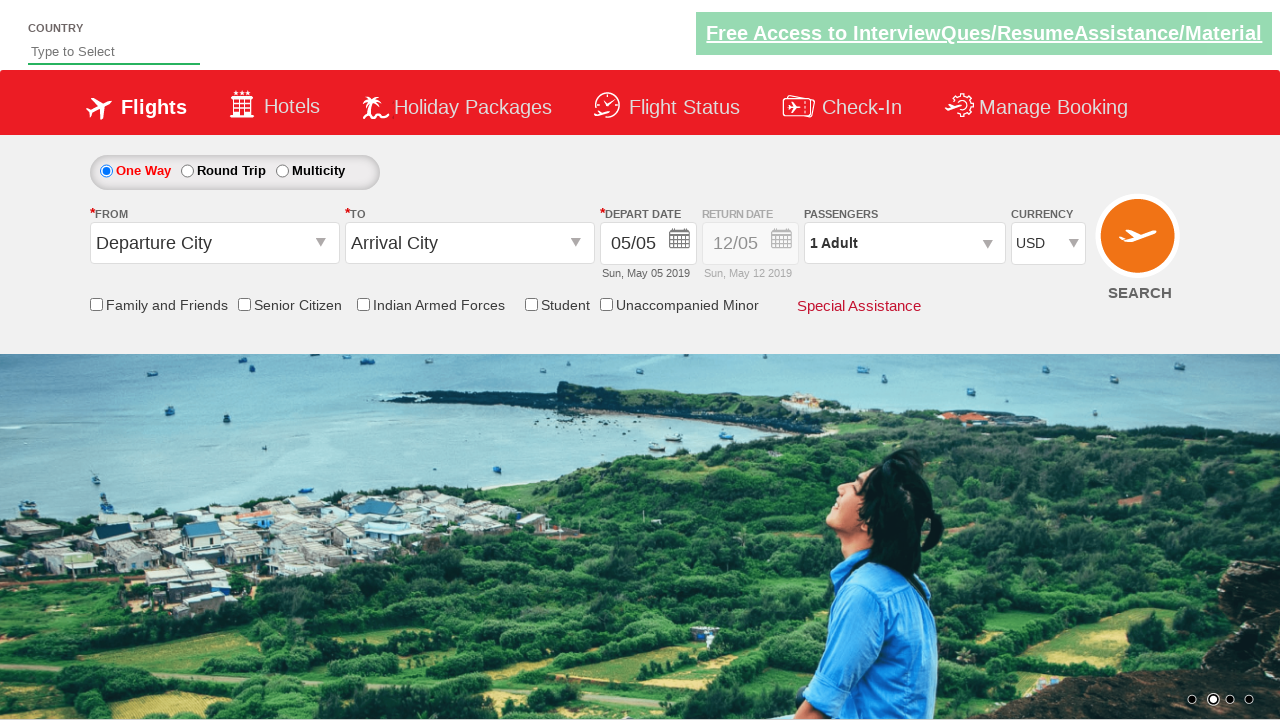

Selected dropdown option by visible text 'AED' on #ctl00_mainContent_DropDownListCurrency
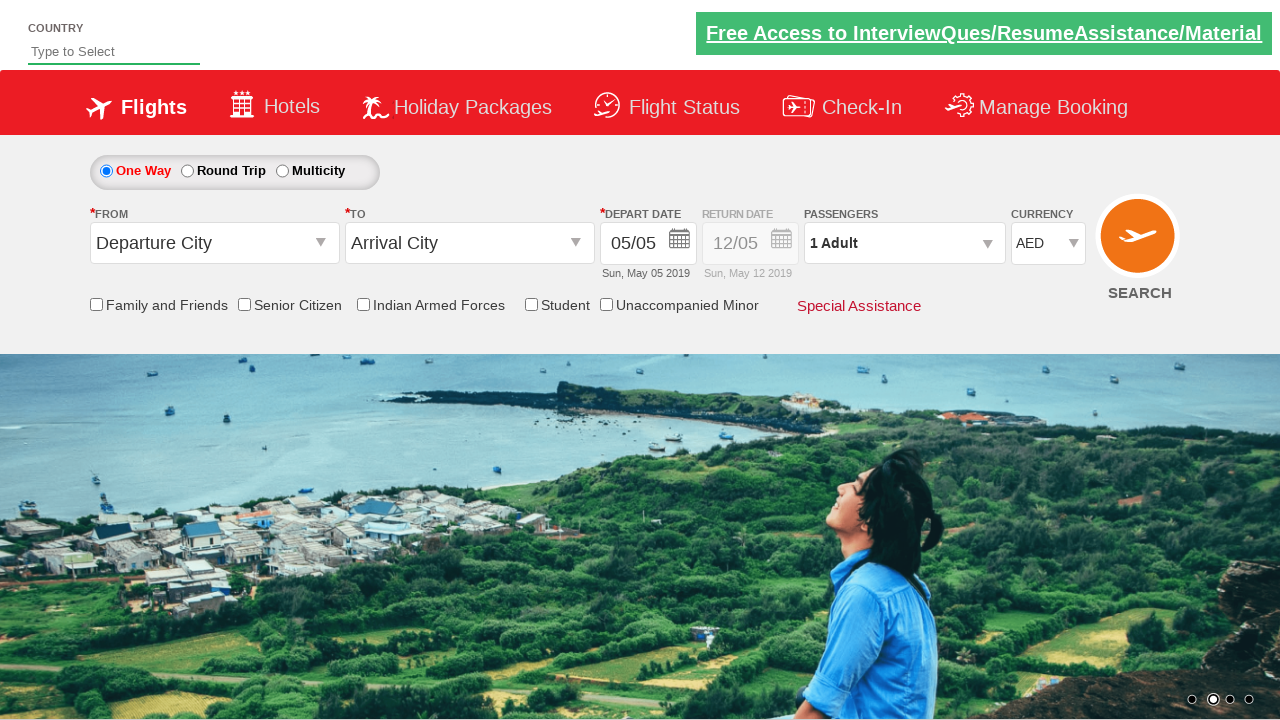

Selected dropdown option by value 'INR' on #ctl00_mainContent_DropDownListCurrency
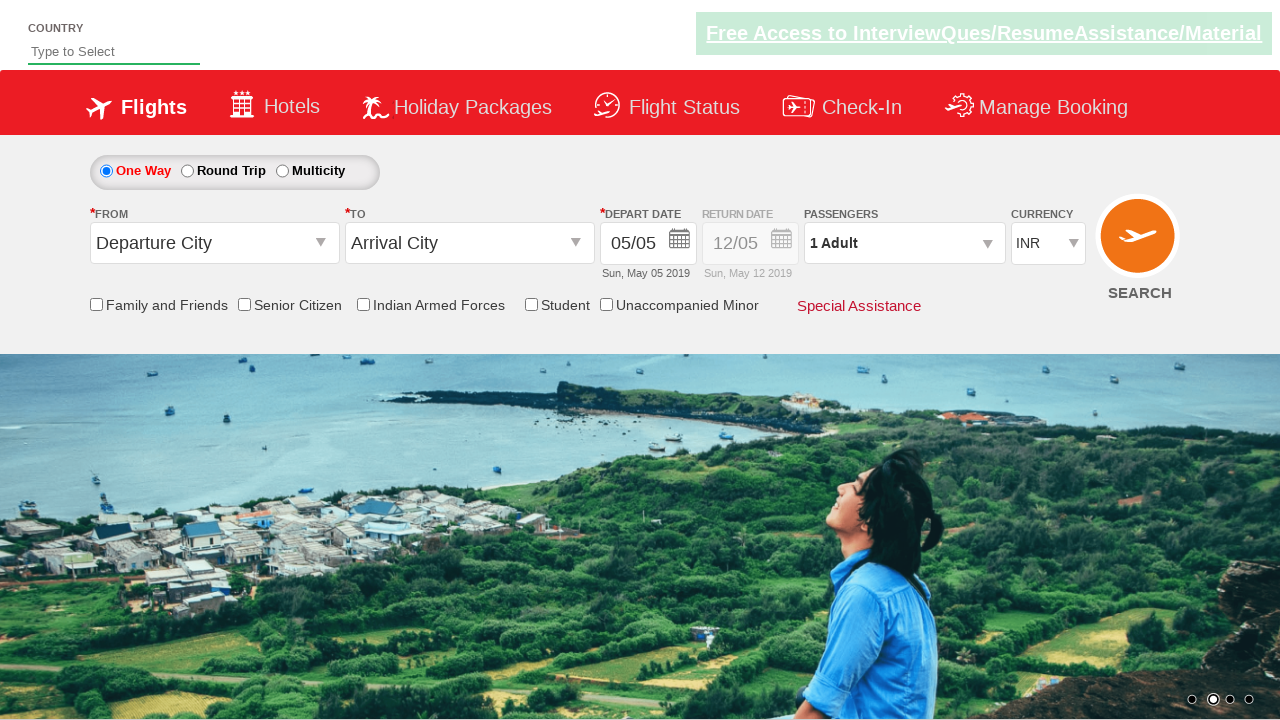

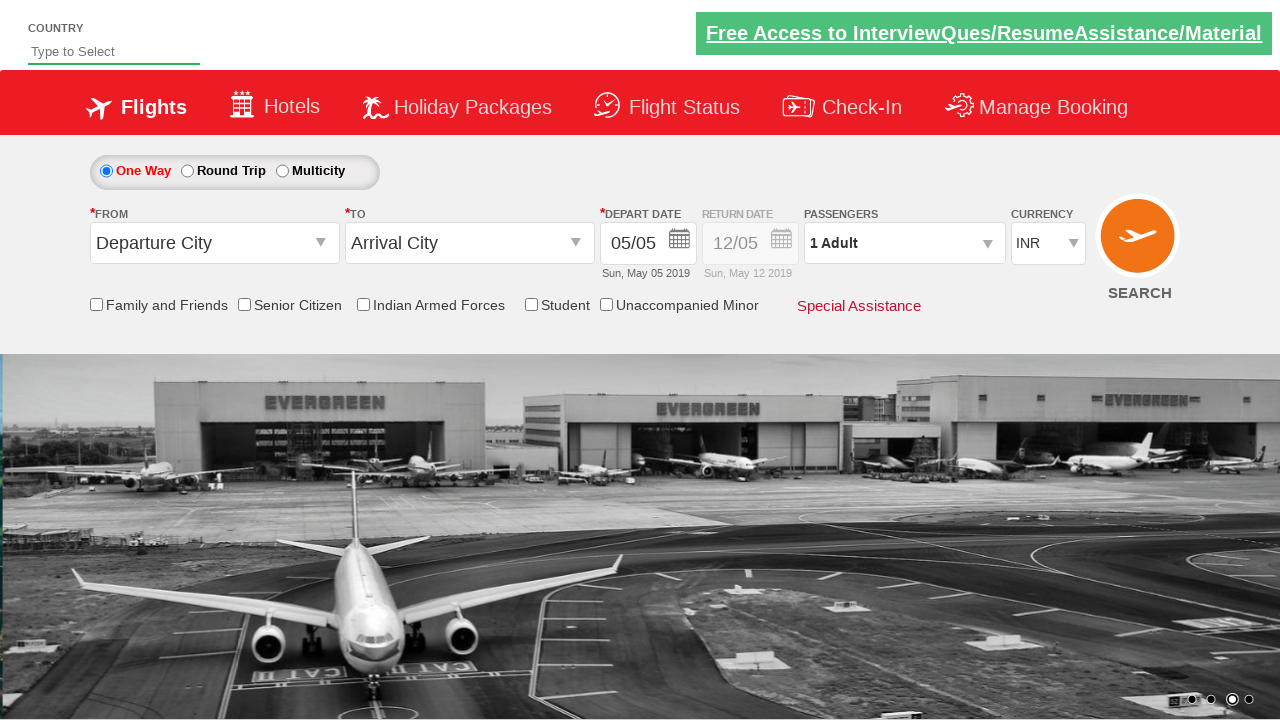